Navigates to the OrangeHRM demo site and maximizes the browser window. This is a minimal test that only loads the page.

Starting URL: https://opensource-demo.orangehrmlive.com/

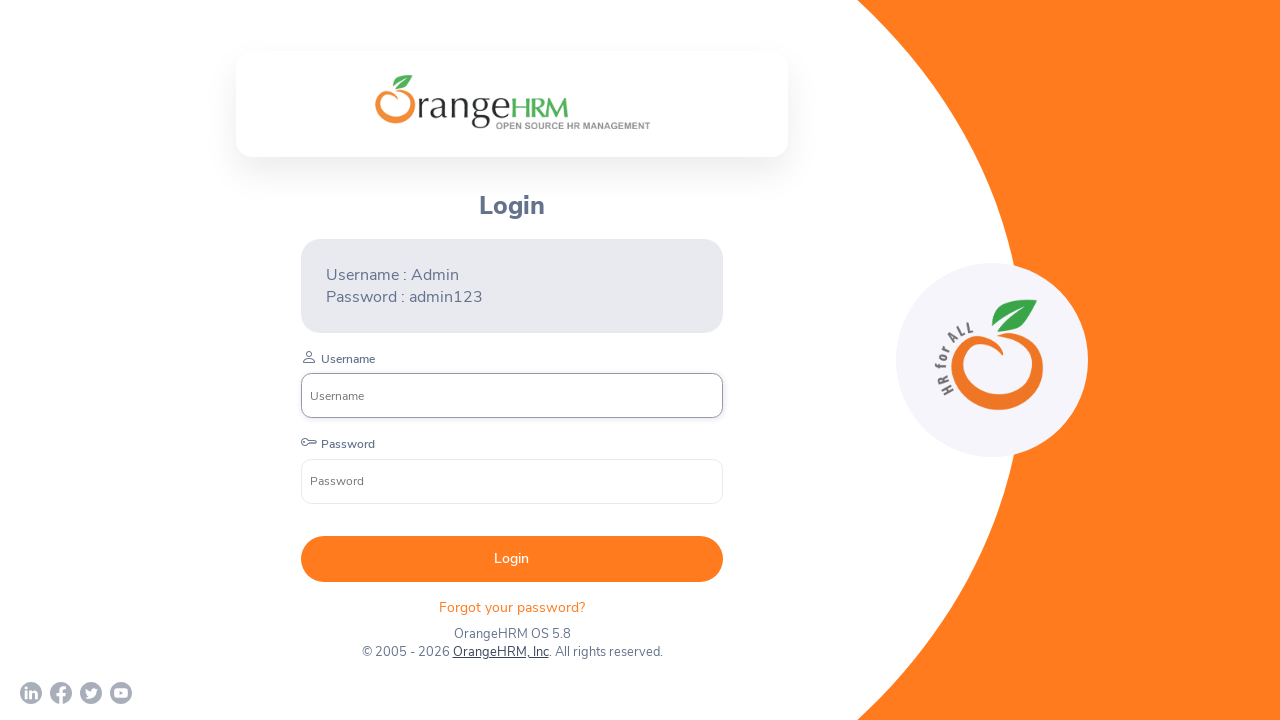

Page loaded and DOM content is ready
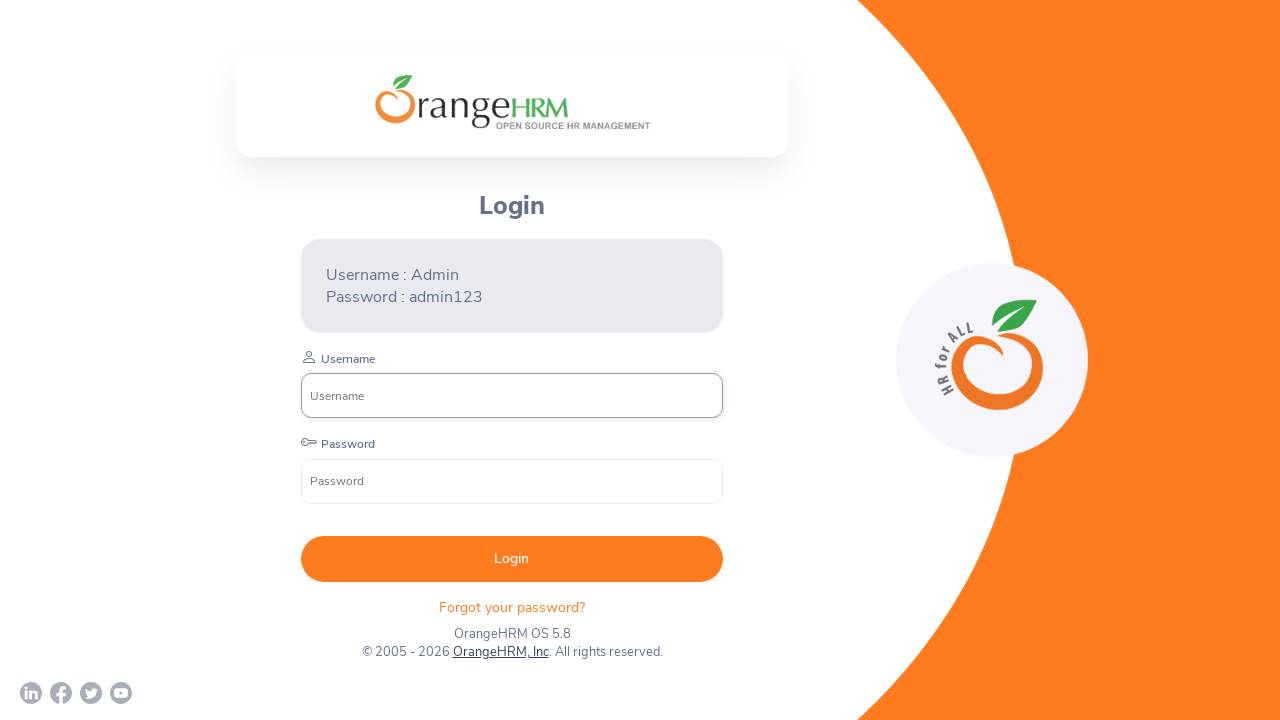

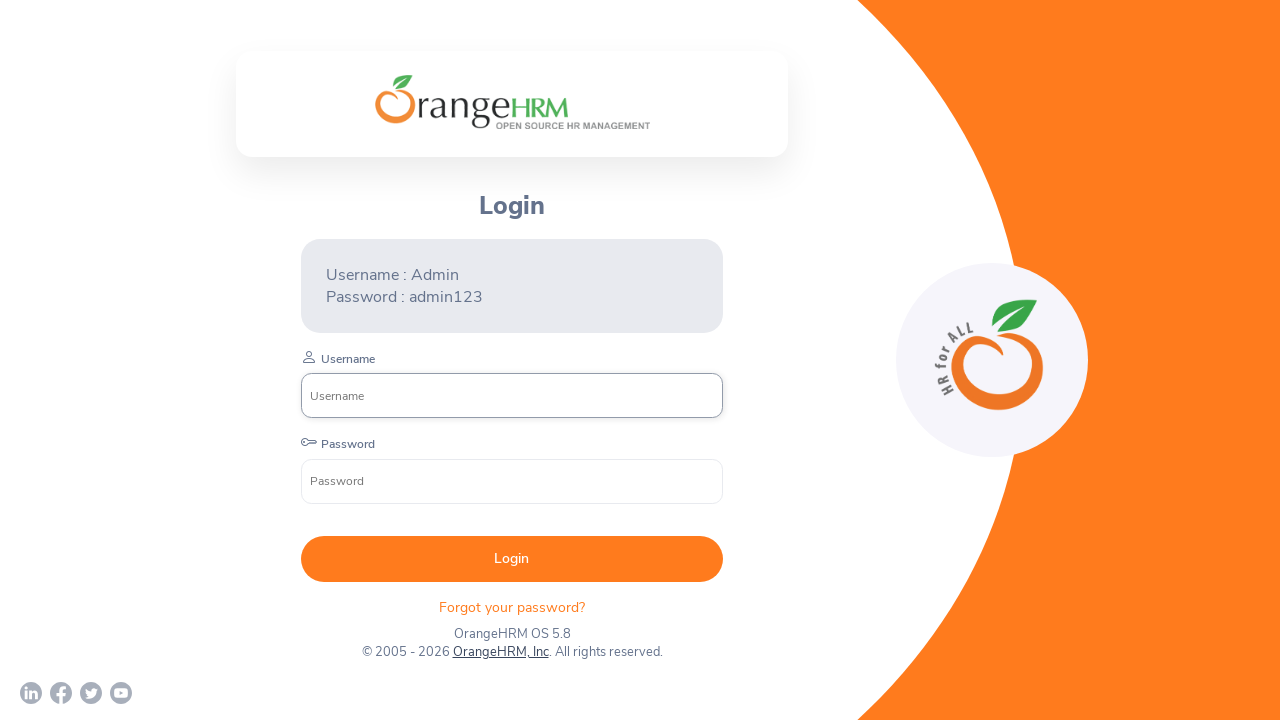